Tests that todo data persists after a page reload by creating items, marking one complete, and reloading.

Starting URL: https://demo.playwright.dev/todomvc

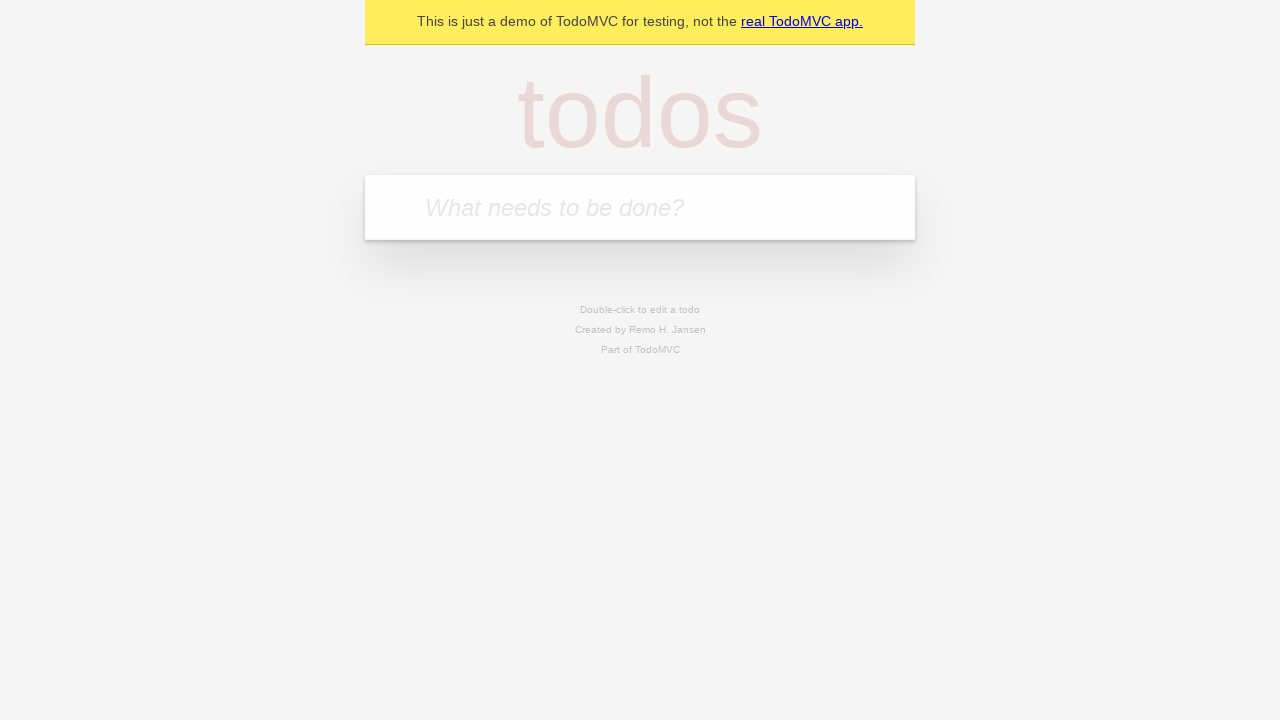

Filled todo input with 'buy some cheese' on internal:attr=[placeholder="What needs to be done?"i]
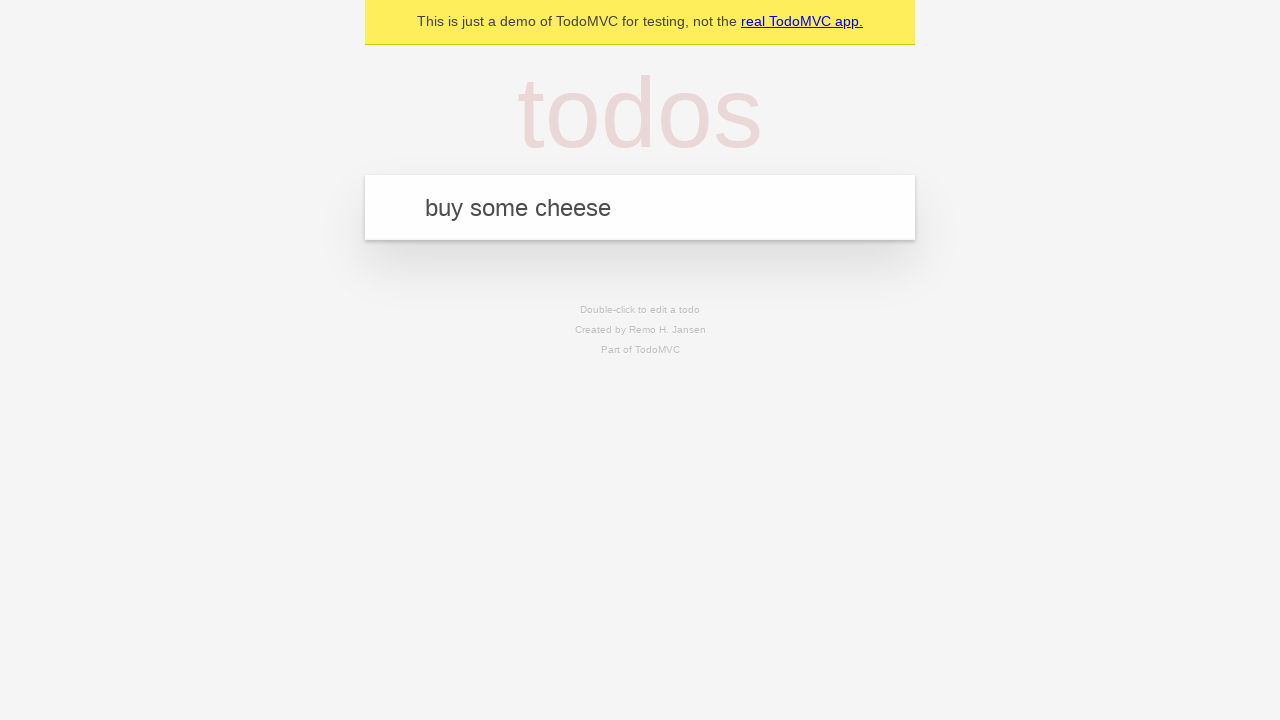

Pressed Enter to create first todo item on internal:attr=[placeholder="What needs to be done?"i]
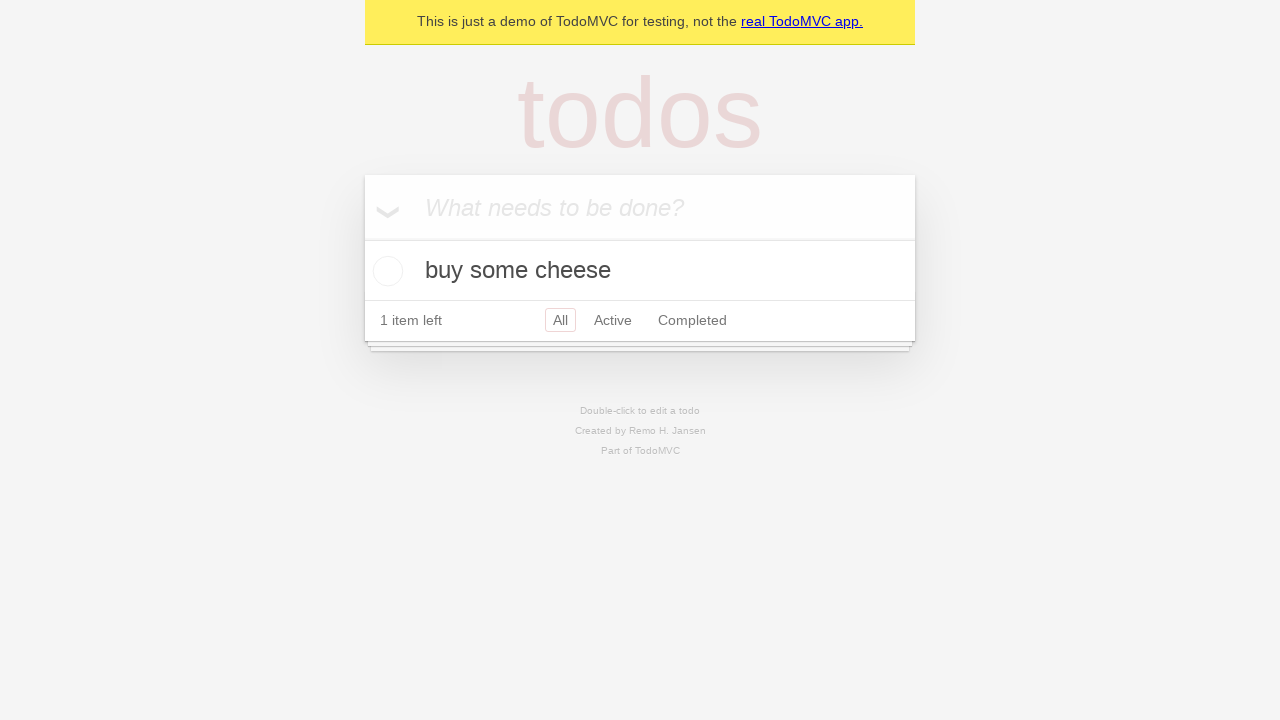

Filled todo input with 'feed the cat' on internal:attr=[placeholder="What needs to be done?"i]
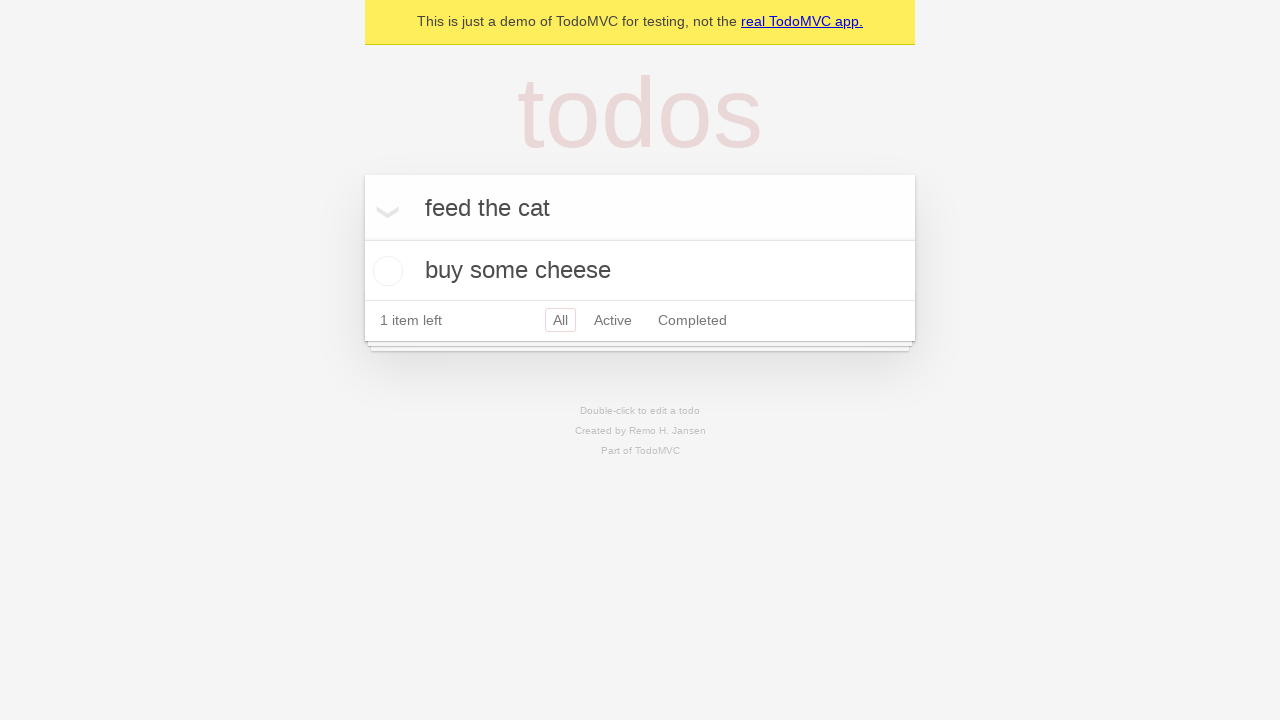

Pressed Enter to create second todo item on internal:attr=[placeholder="What needs to be done?"i]
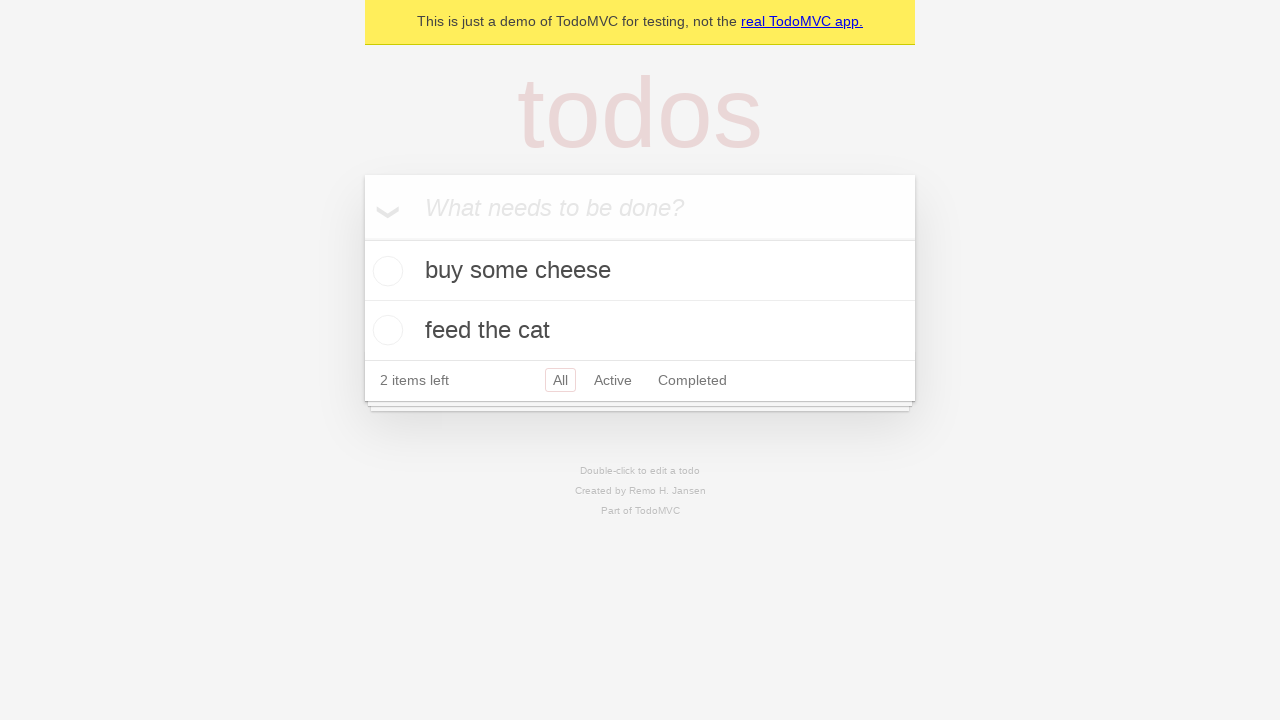

Checked the first todo item as complete at (385, 271) on internal:testid=[data-testid="todo-item"s] >> nth=0 >> internal:role=checkbox
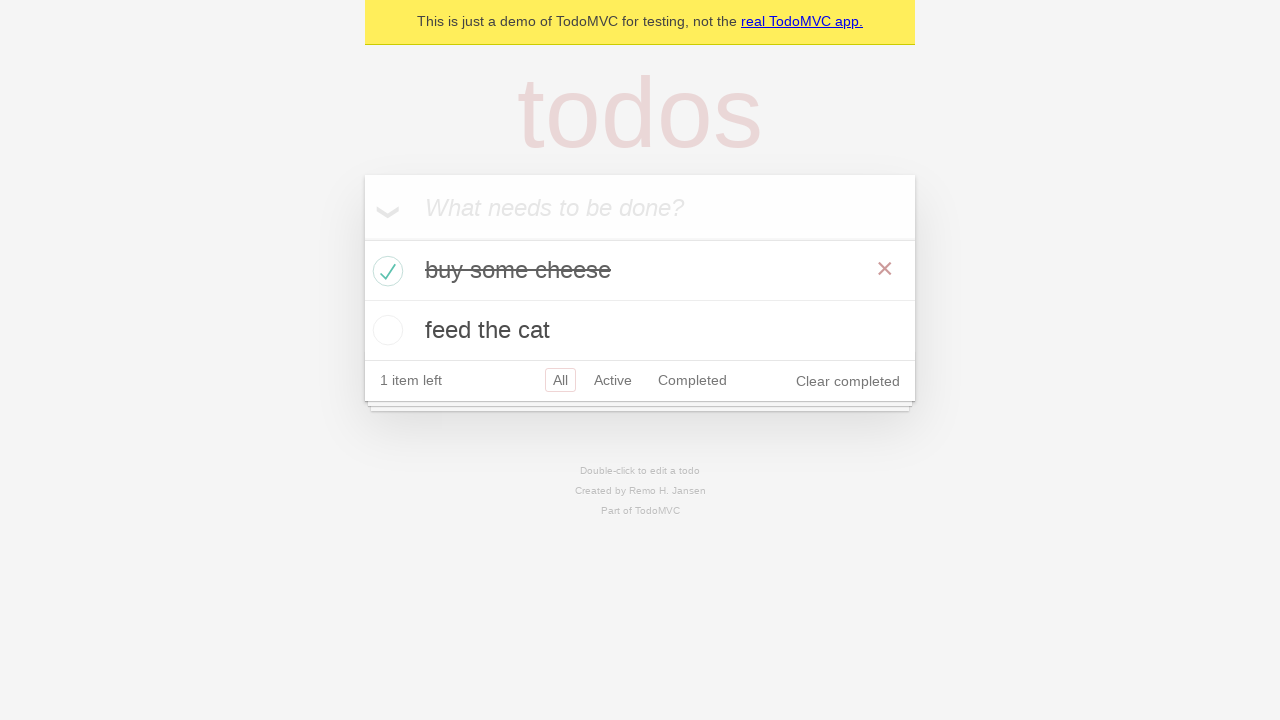

Reloaded the page to test data persistence
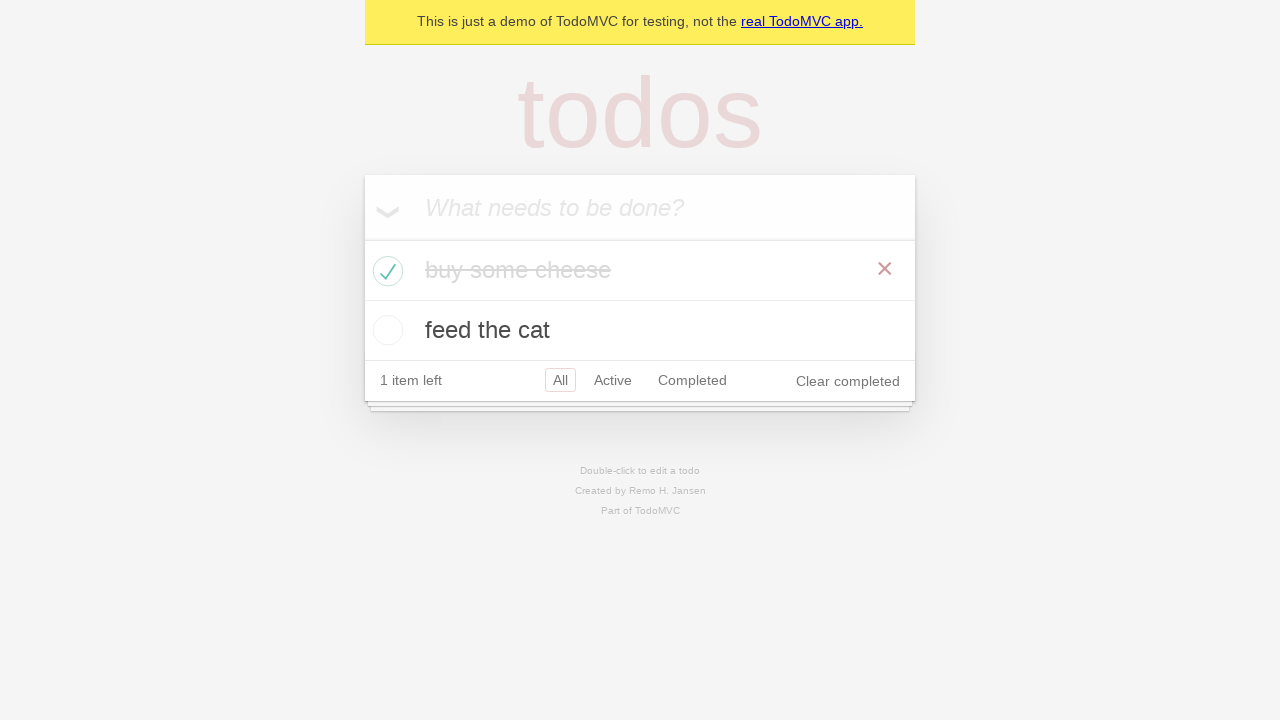

Waited for todo items to load after page reload
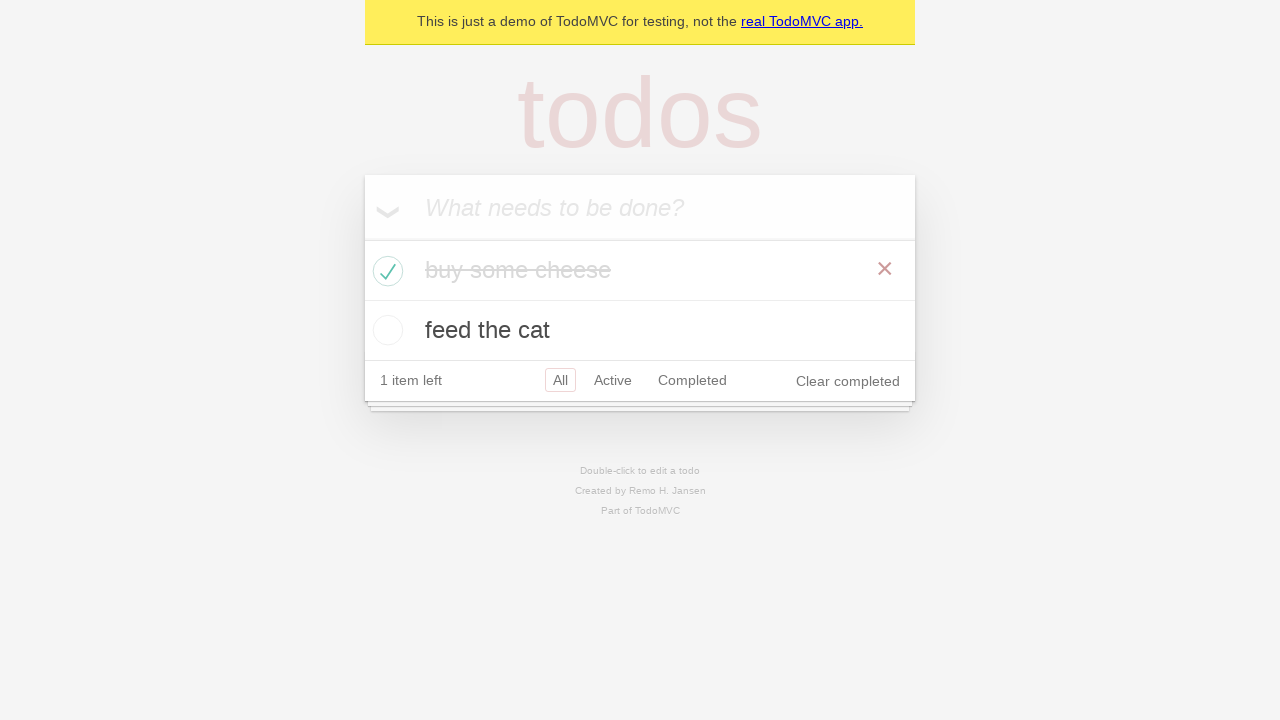

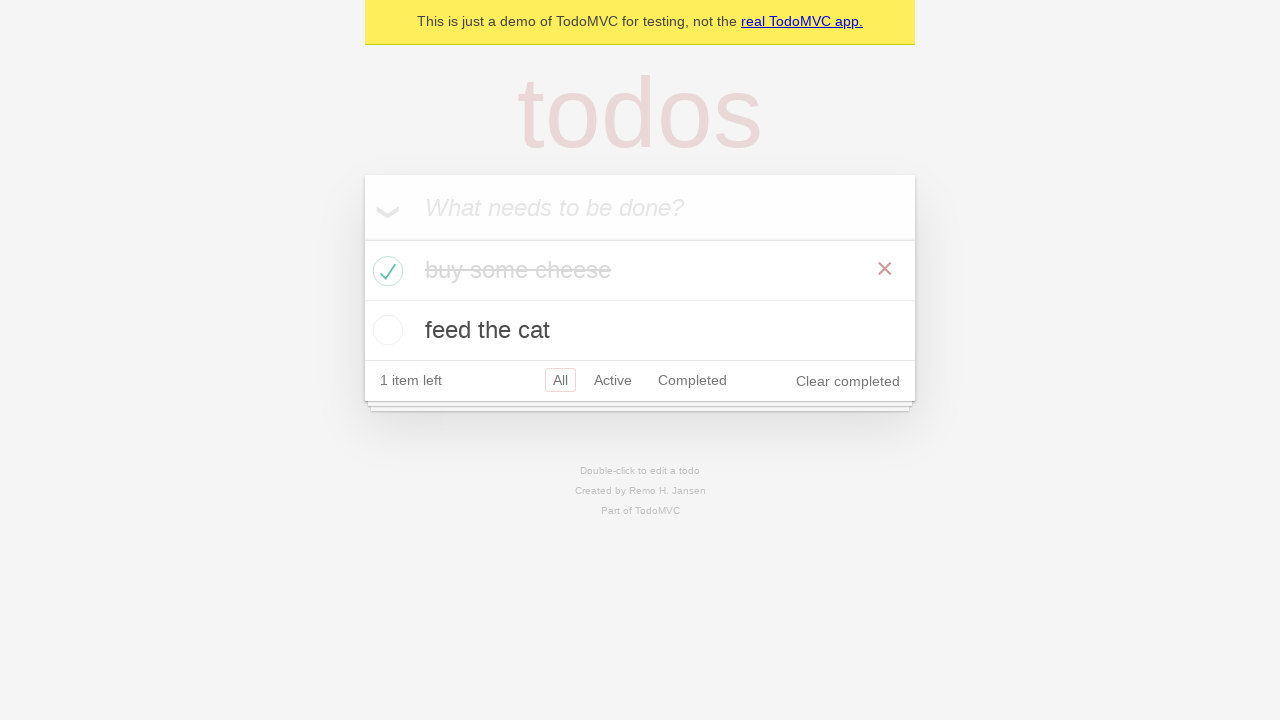